Tests navigation on the Greens Tech website by clicking on a card header element and then clicking on a "Model Resume training" link.

Starting URL: http://greenstech.in/selenium-course-content.html

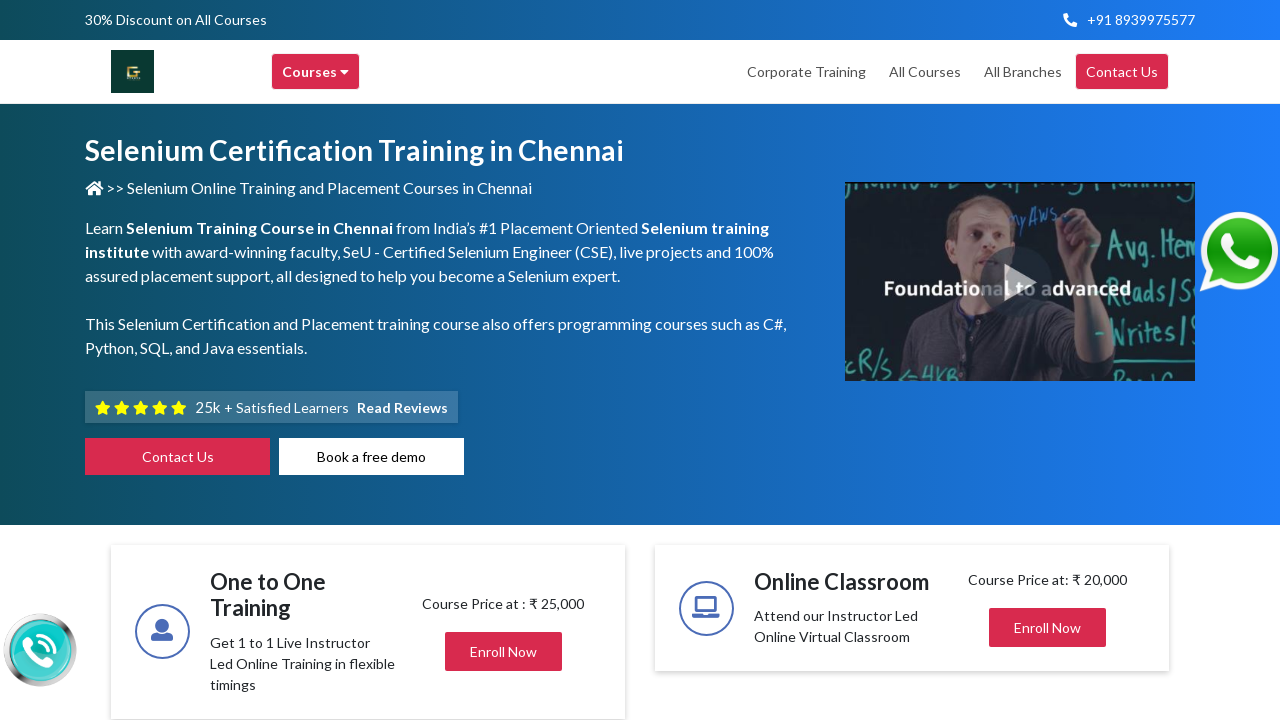

Navigated to Greens Tech Selenium course content page
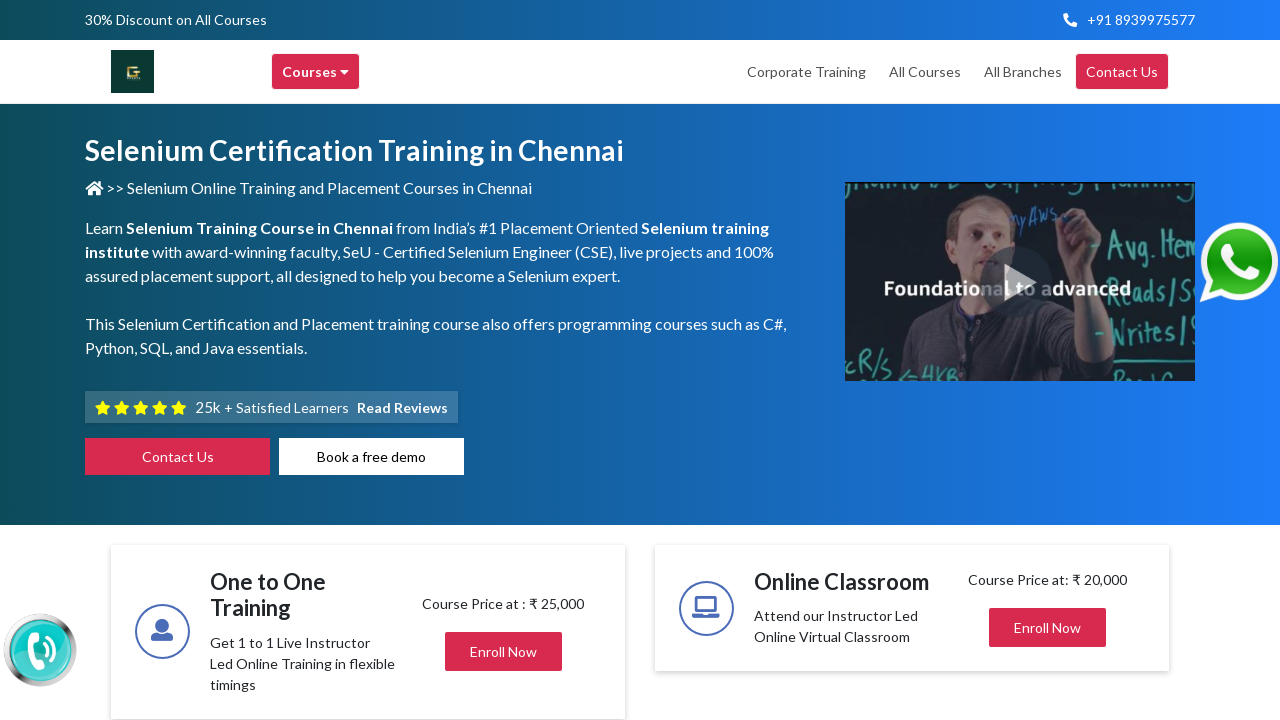

Clicked on card header element at (1048, 360) on div.card-header11.d-flex.align-items-center.justify-content-between
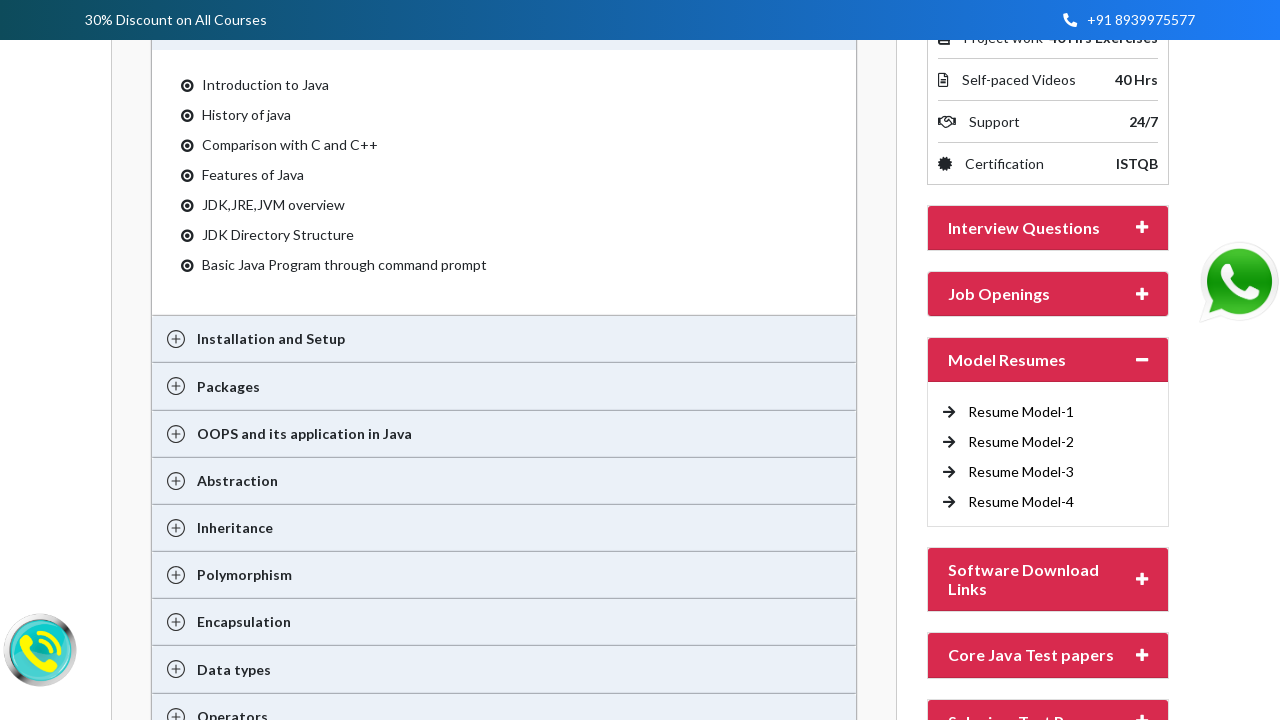

Clicked on 'Model Resume training' link at (1021, 412) on a[title='Model Resume training in chennai']
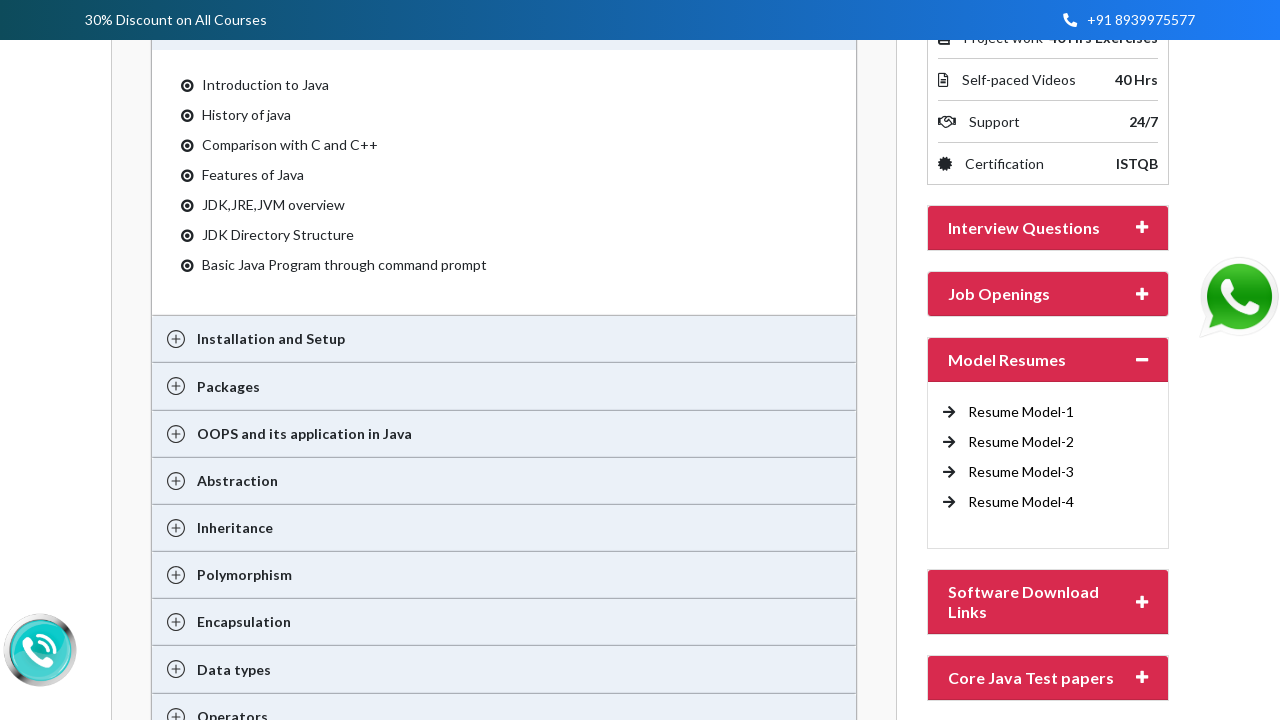

Page navigation completed and DOM content loaded
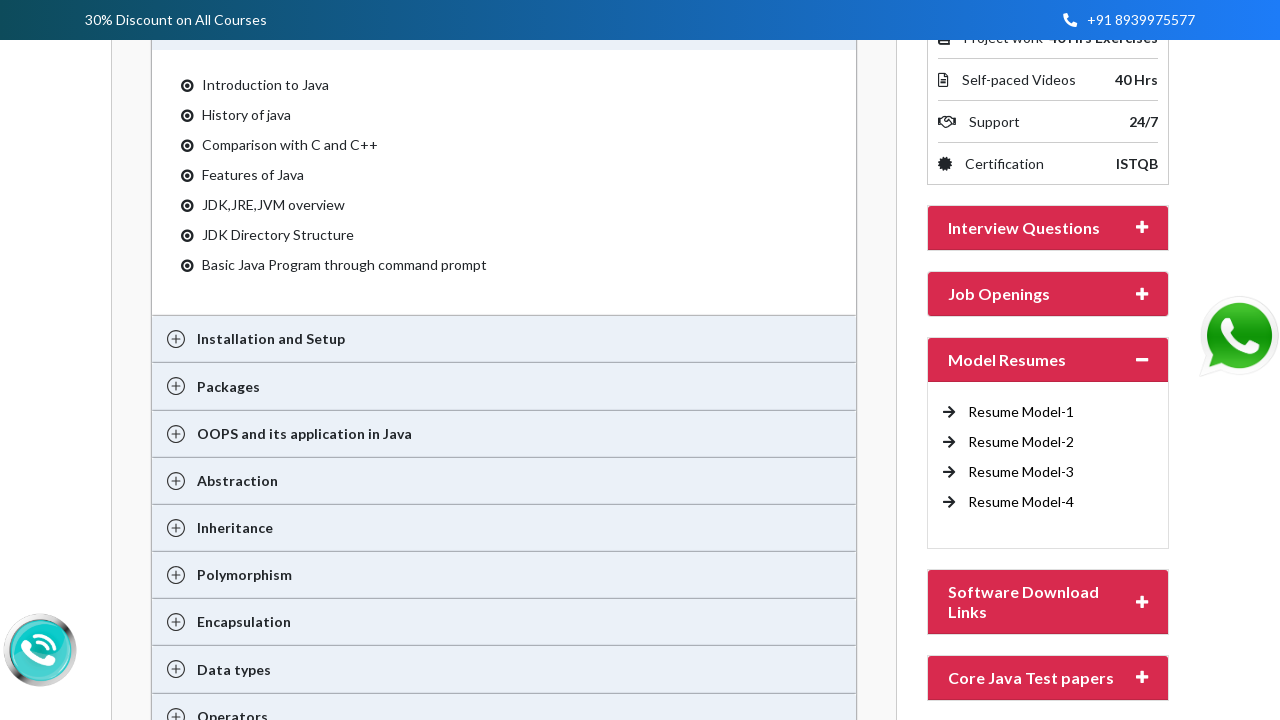

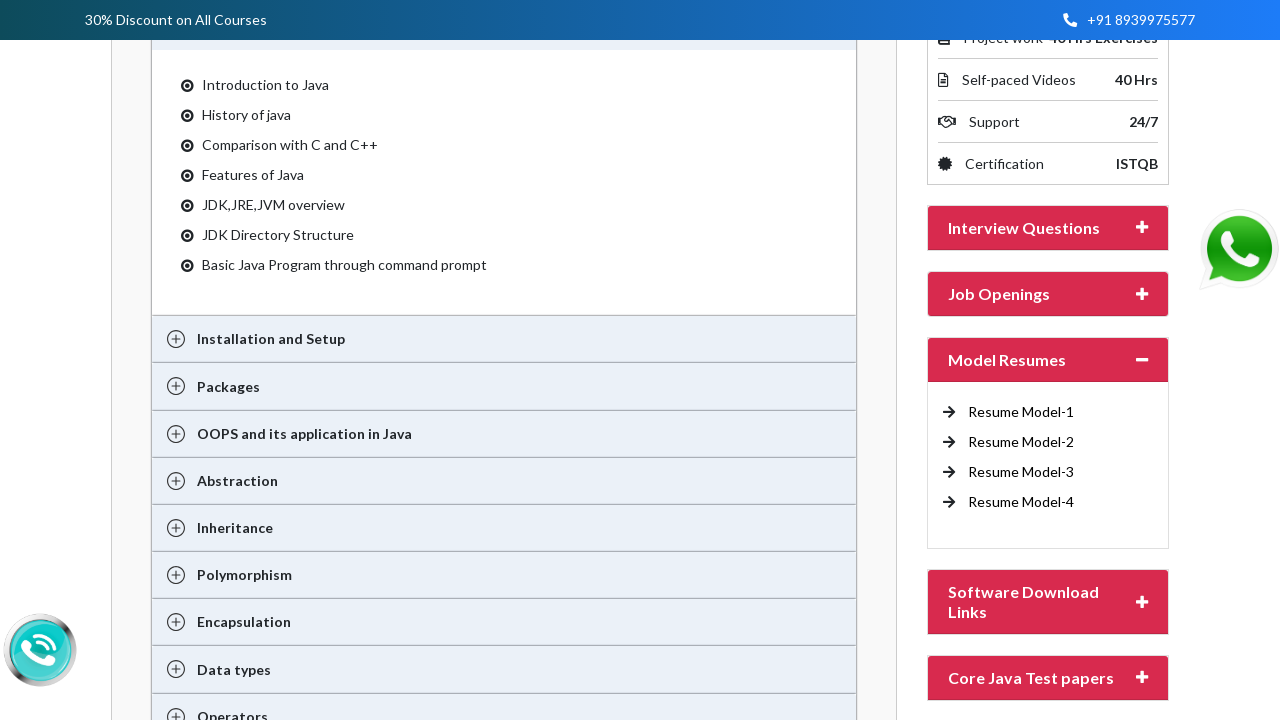